Tests trip type radio button functionality on a flight booking practice page, verifying that selecting round trip enables the return date field and selecting one-way disables it, then selects the current date from a calendar picker.

Starting URL: https://rahulshettyacademy.com/dropdownsPractise/

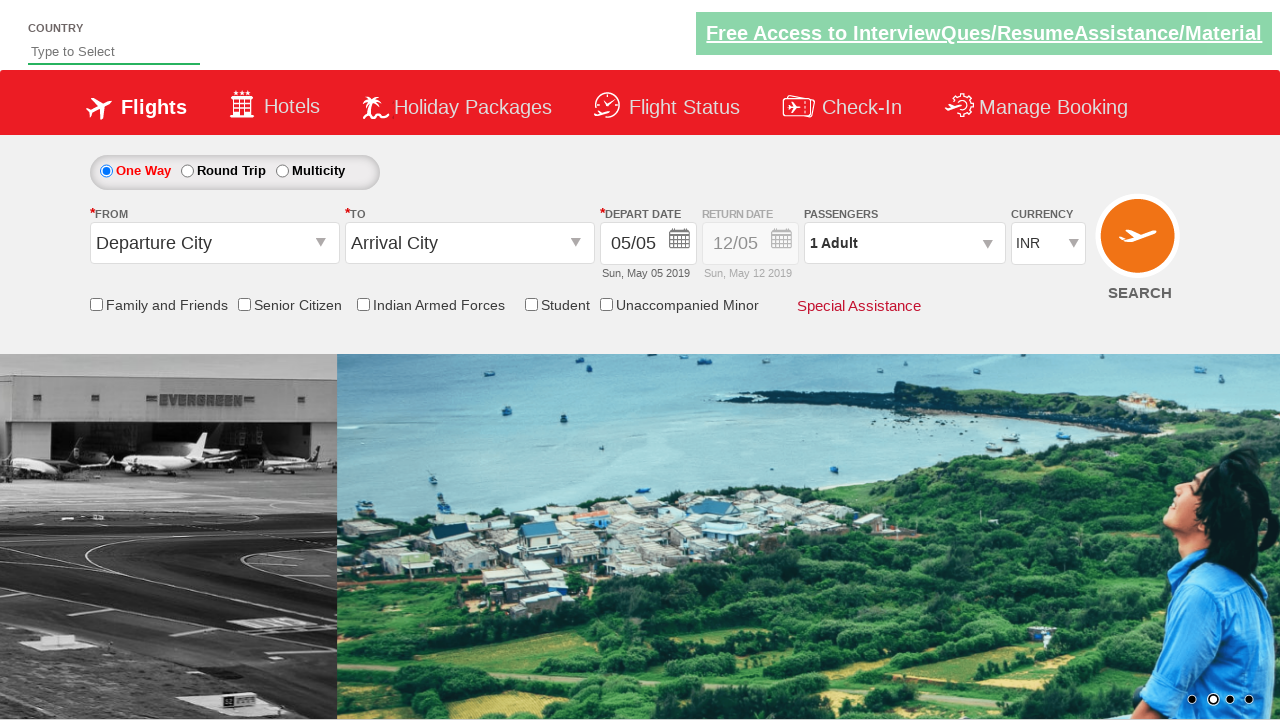

Clicked 'Round Trip' radio button at (187, 171) on #ctl00_mainContent_rbtnl_Trip_1
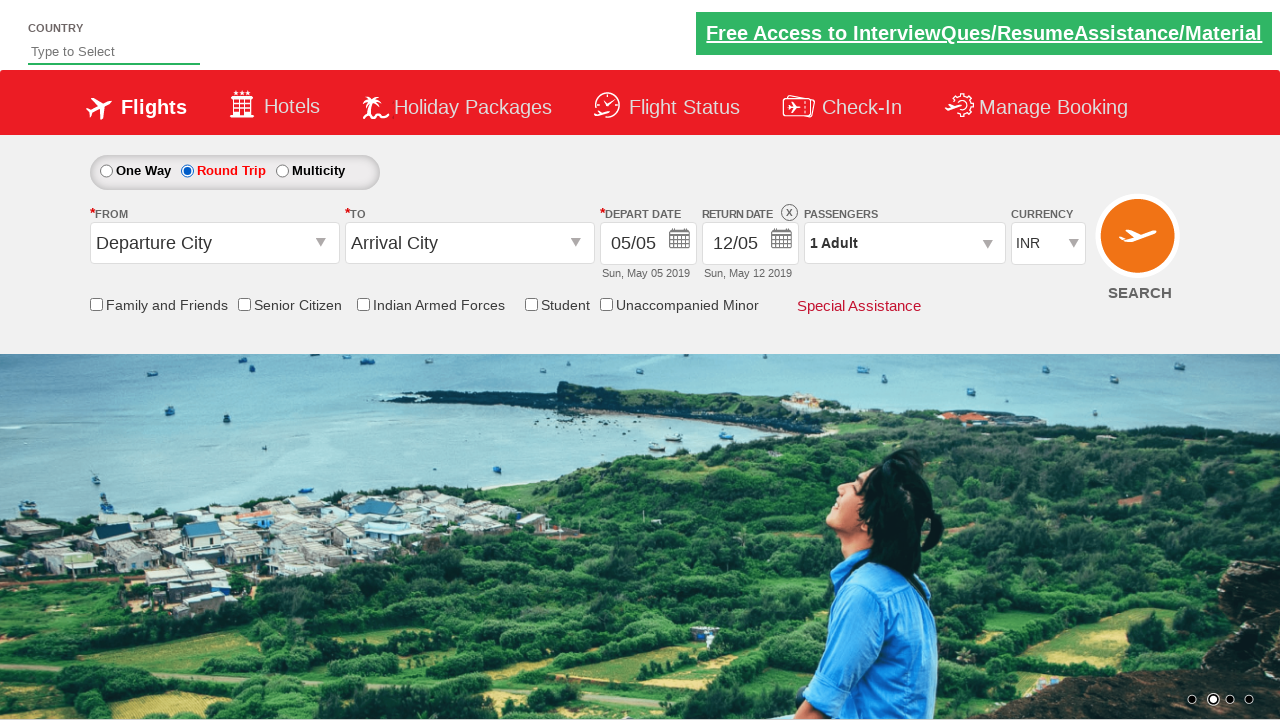

Retrieved style attribute from return date field
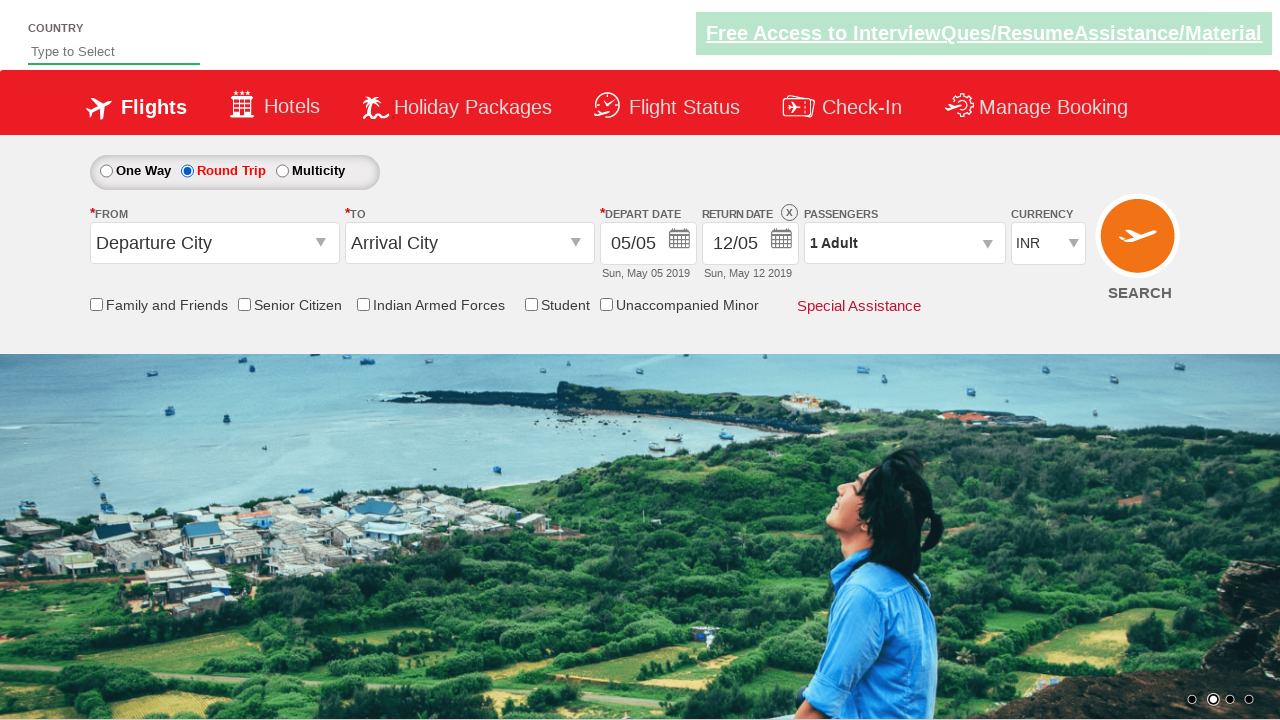

Verified return date field is enabled (opacity: 1) for round trip
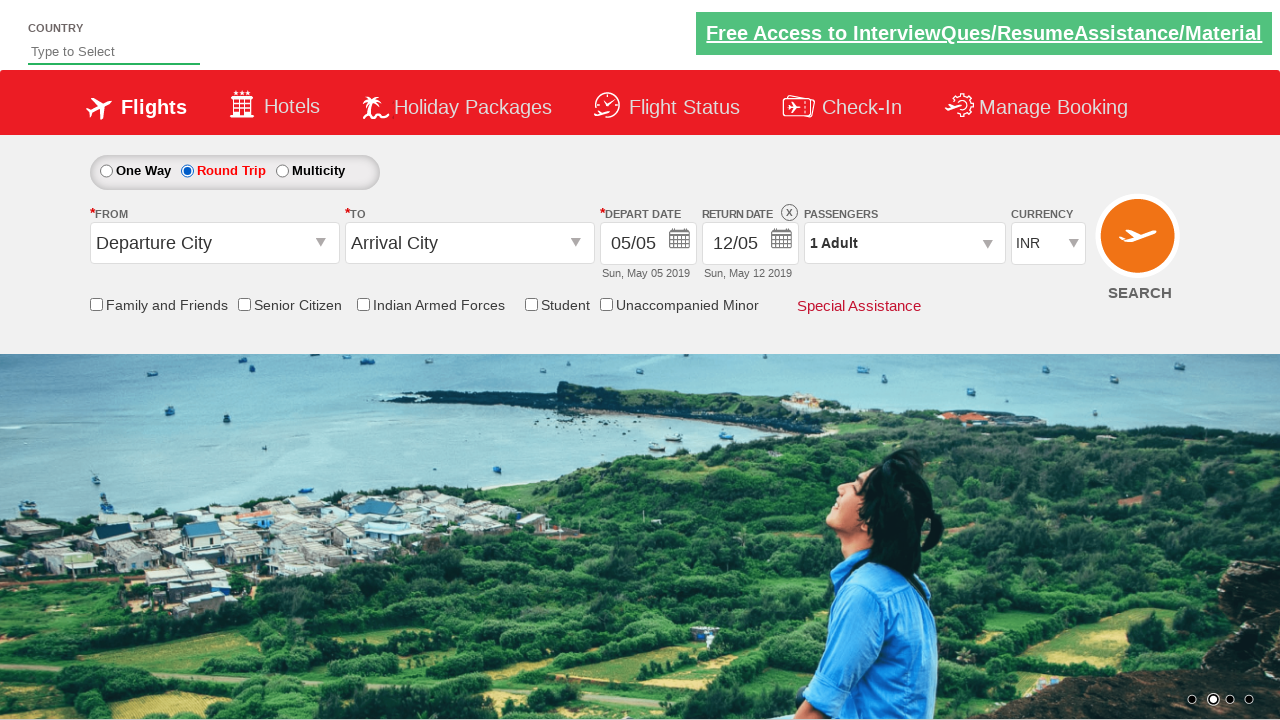

Clicked 'One Way' radio button at (106, 171) on #ctl00_mainContent_rbtnl_Trip_0
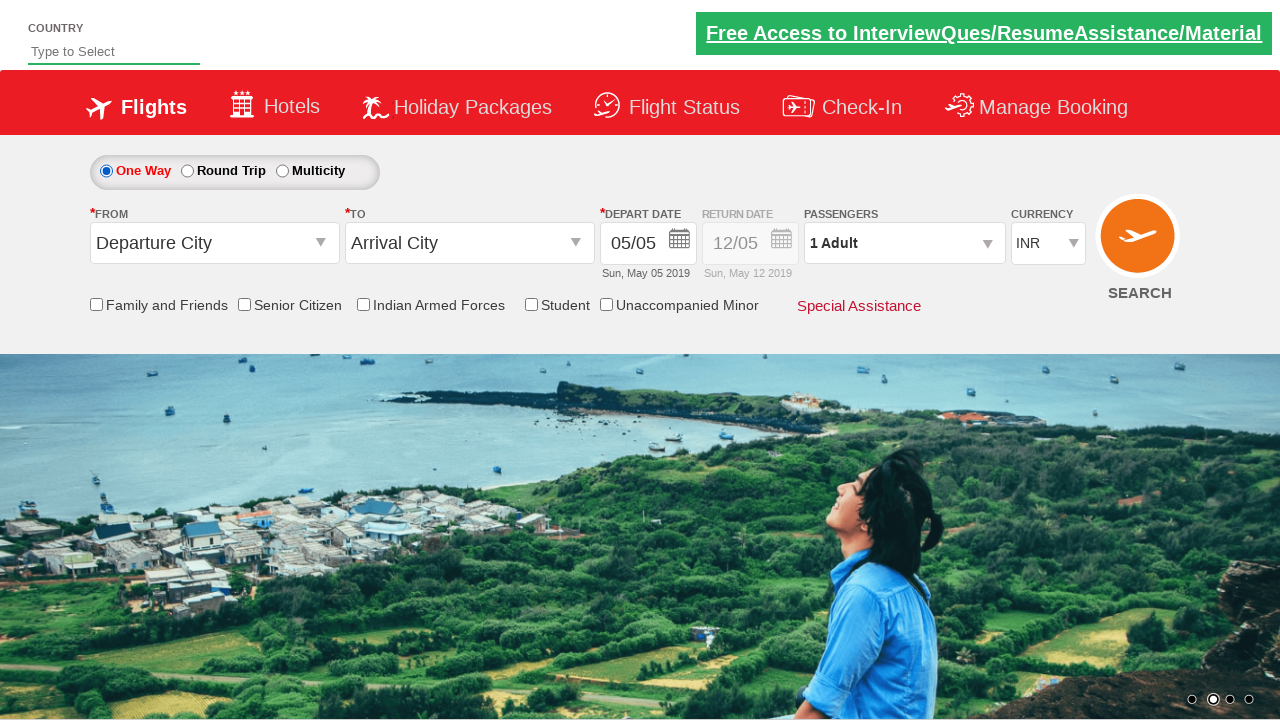

Retrieved style attribute from return date field
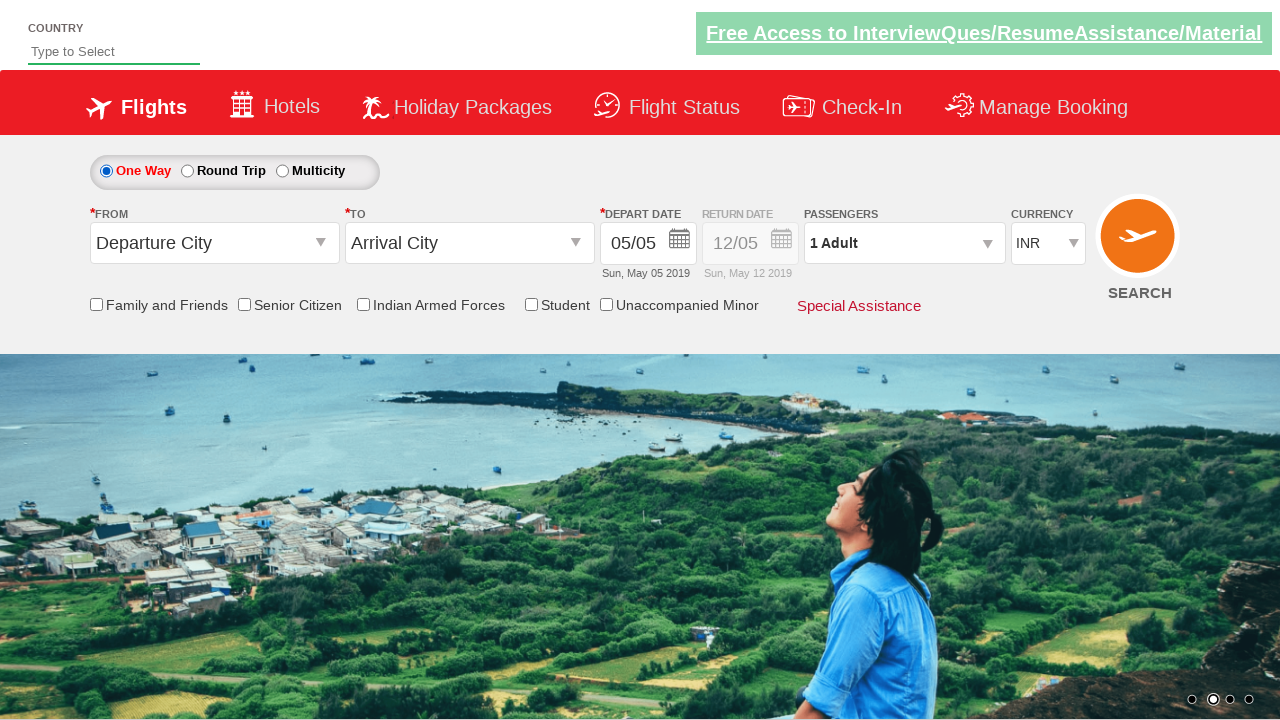

Verified return date field is disabled (opacity: 0.5) for one-way trip
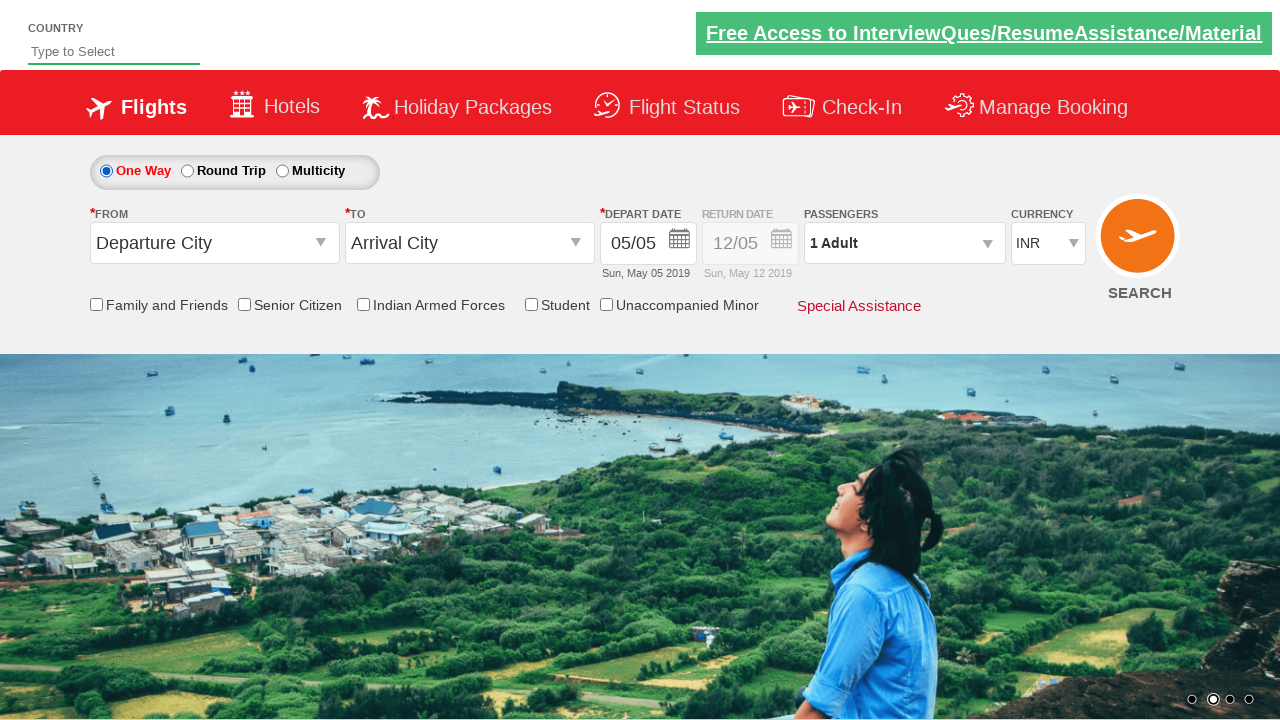

Clicked departure date field to open calendar picker at (648, 244) on input[name='ctl00$mainContent$view_date1']
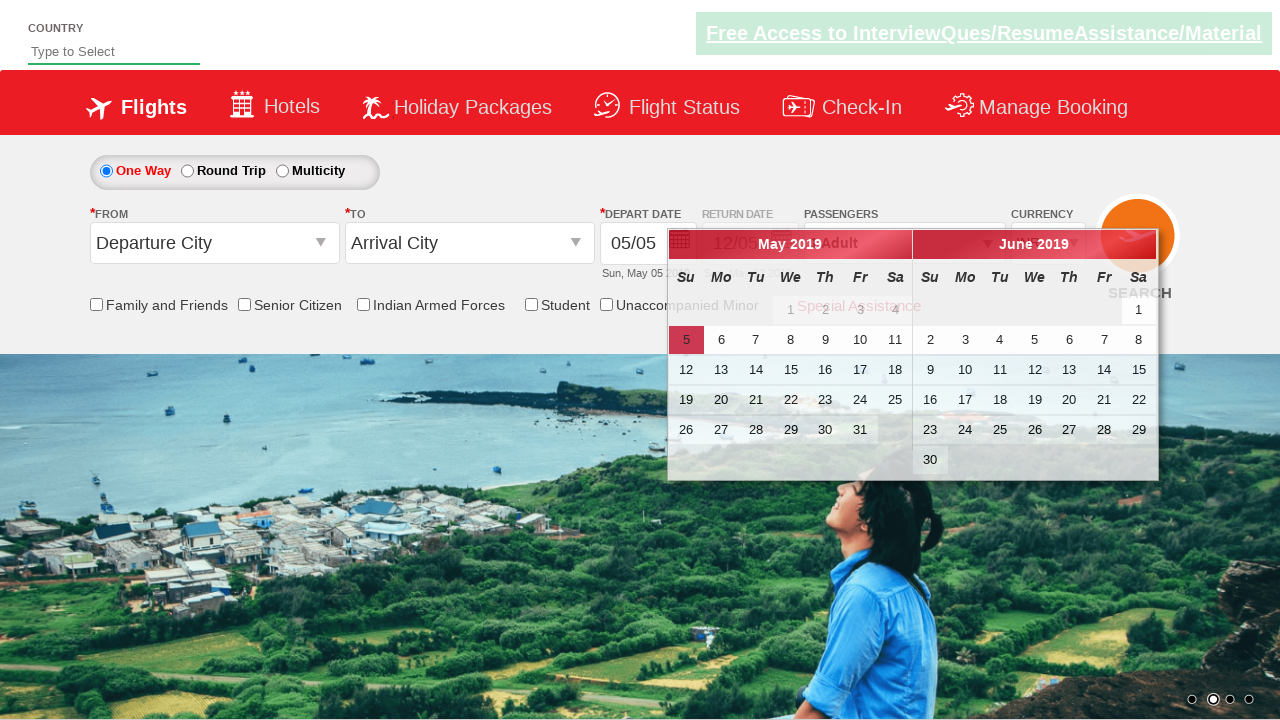

Waited for calendar to appear with active date element
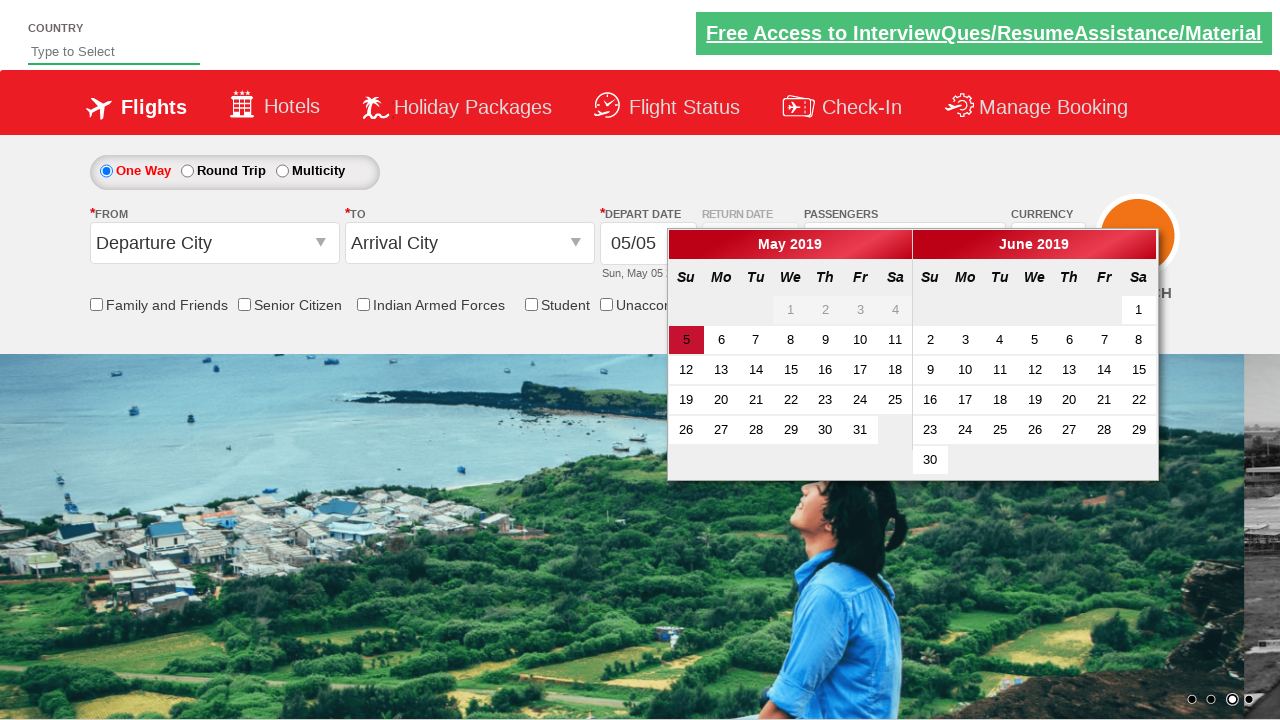

Selected current date from calendar picker at (686, 340) on .ui-state-default.ui-state-active
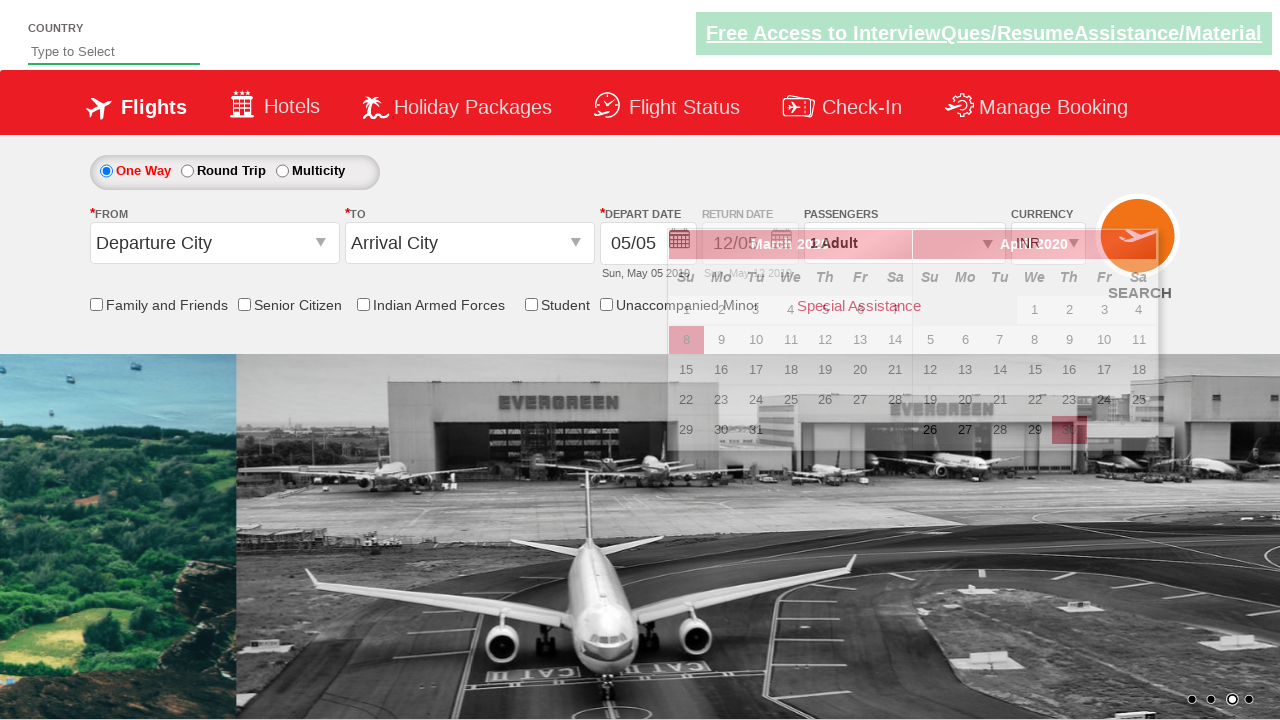

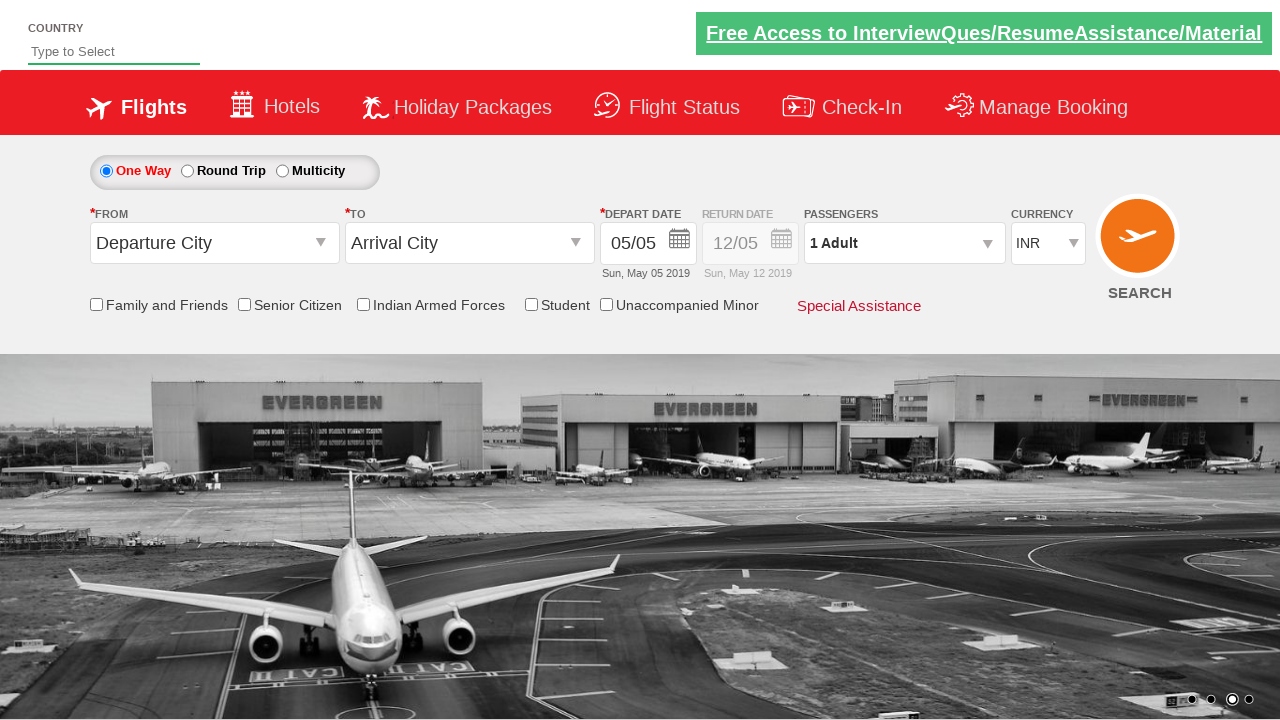